Verifies the navigation menu contains the expected links (Home, Contact, About us, Cart, Log in, Sign up)

Starting URL: https://www.demoblaze.com/

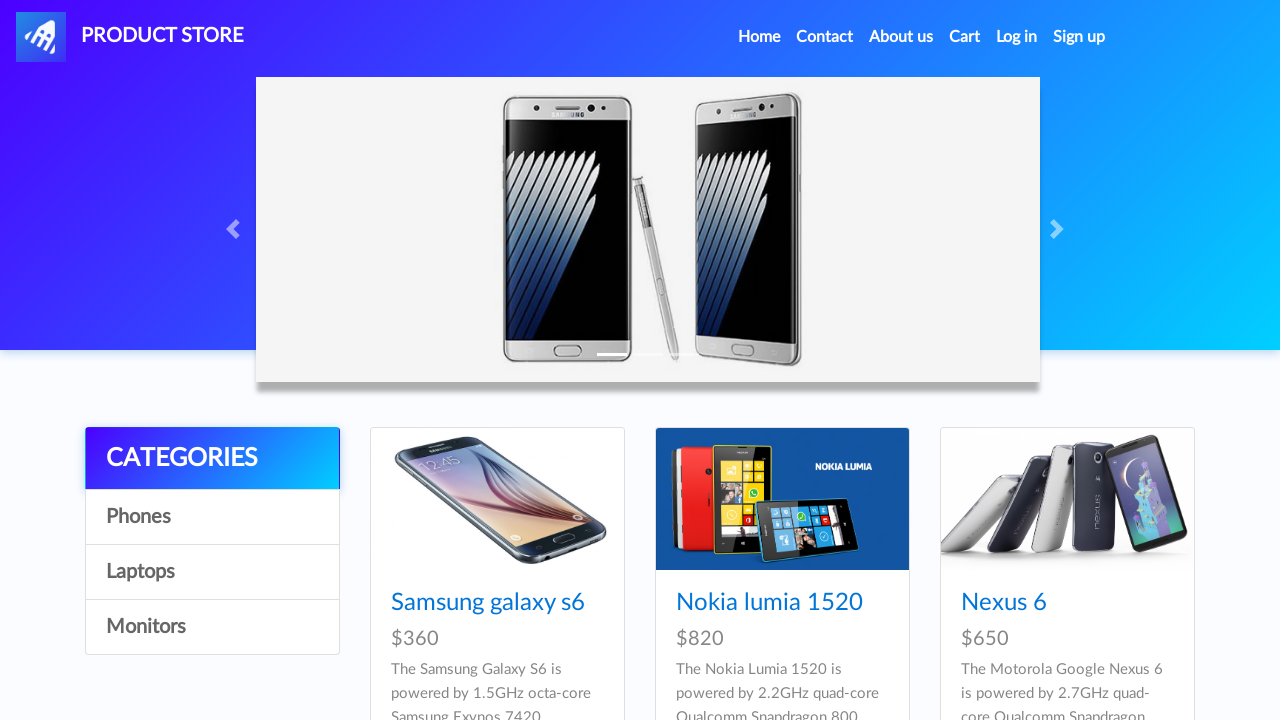

Waited for navigation menu to load
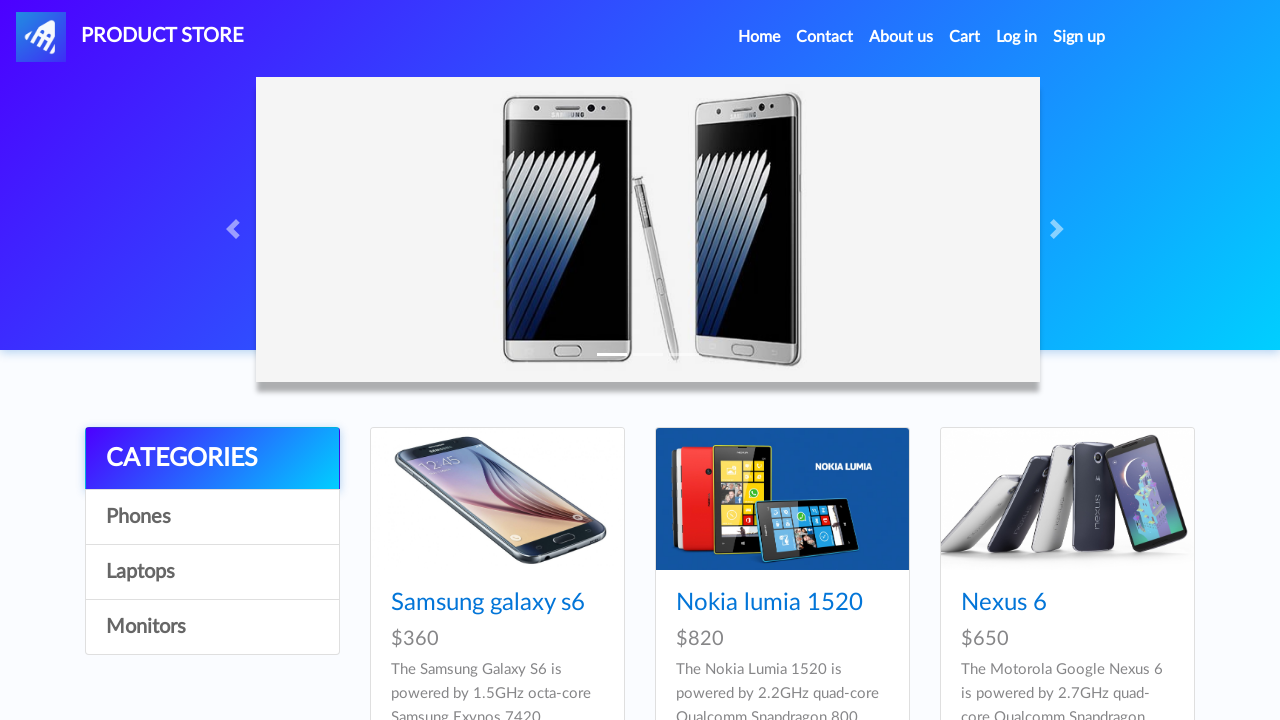

Retrieved all navigation links from the menu
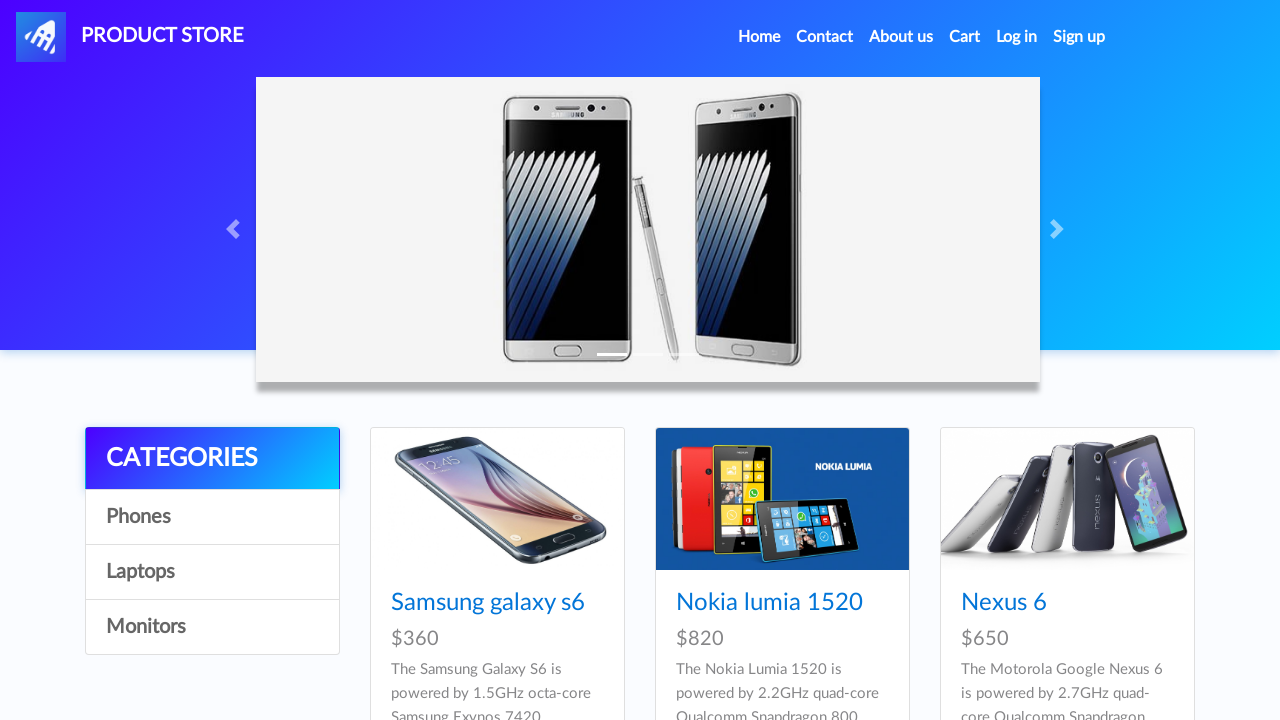

Extracted navigation link texts: ['Home', 'Contact', 'About us', 'Cart', 'Log in', 'Log out', 'Sign up']
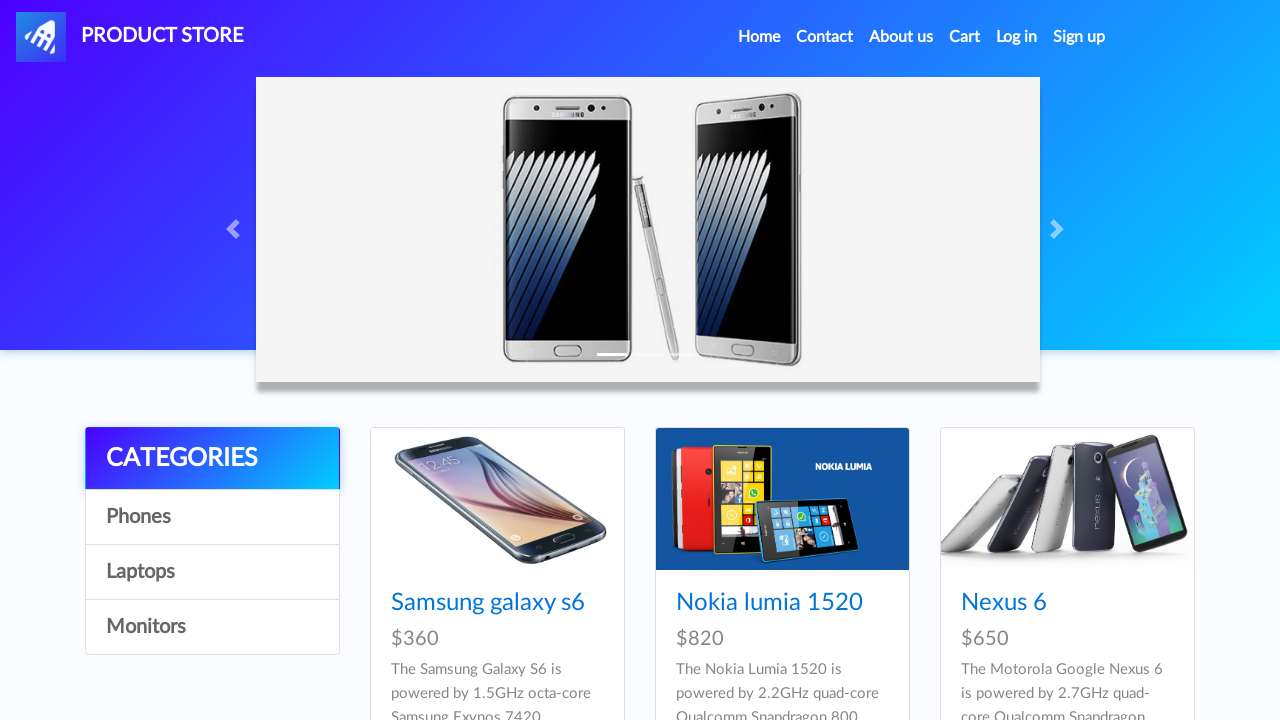

Printed actual links: ['Home', 'Contact', 'About us', 'Cart', 'Log in', 'Log out', 'Sign up']
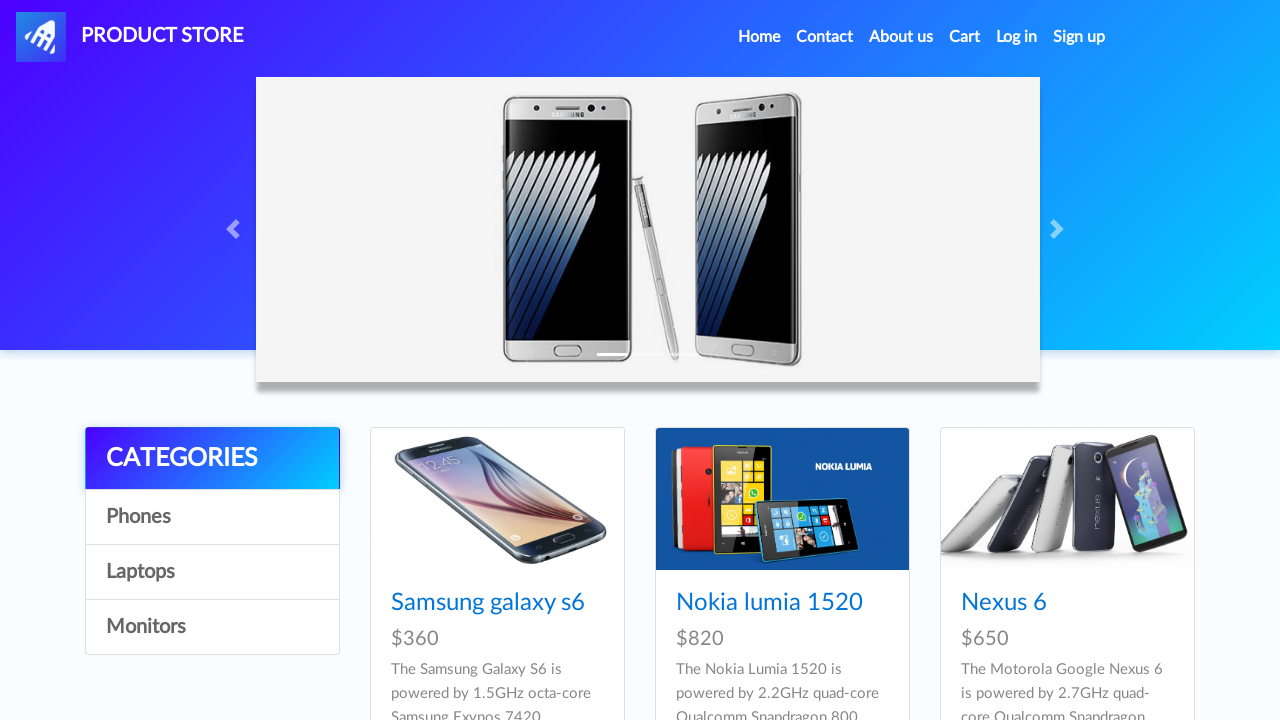

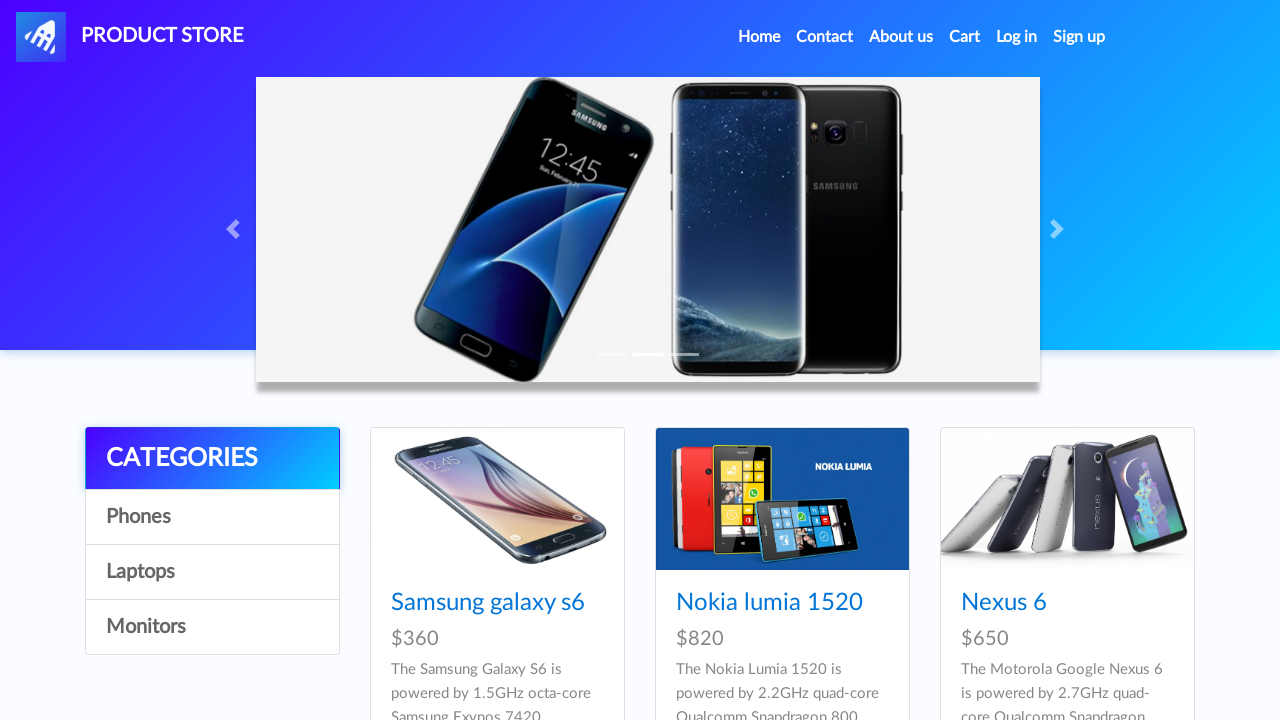